Tests pressing Tab key to move focus away from the textbox

Starting URL: https://artoftesting.com/samplesiteforselenium

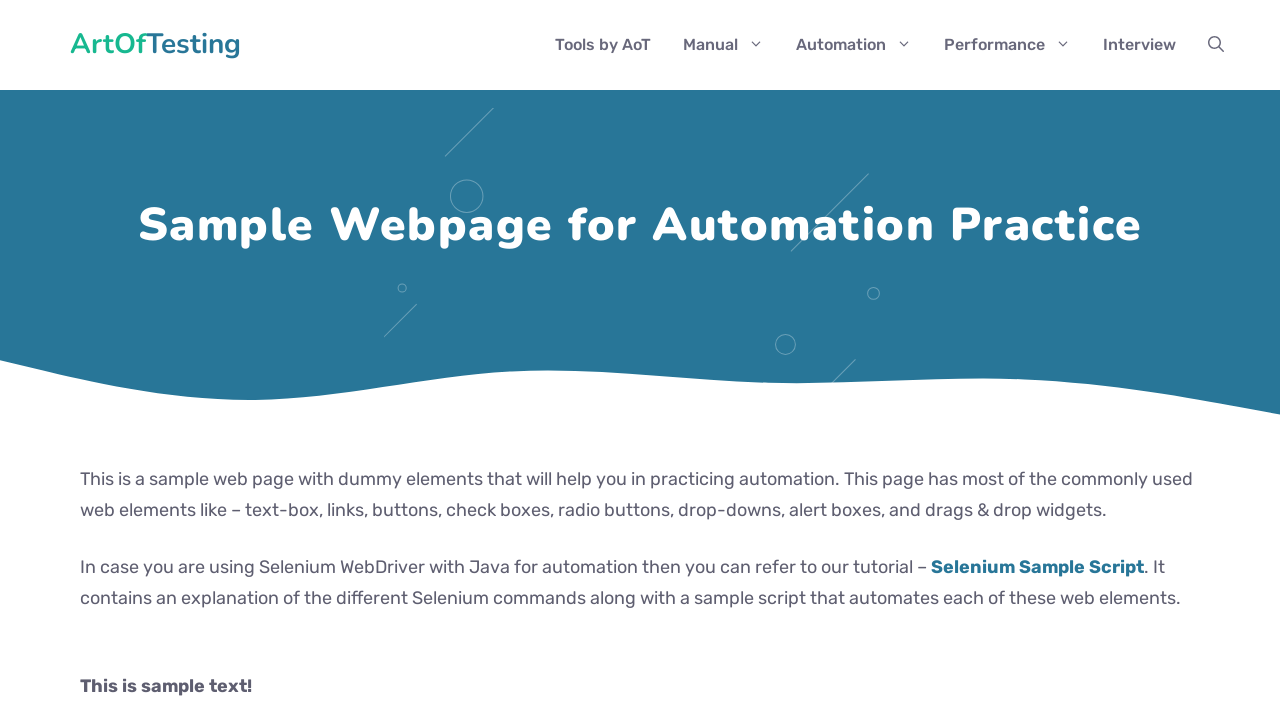

Clicked on fname textbox to focus it at (292, 361) on #fname
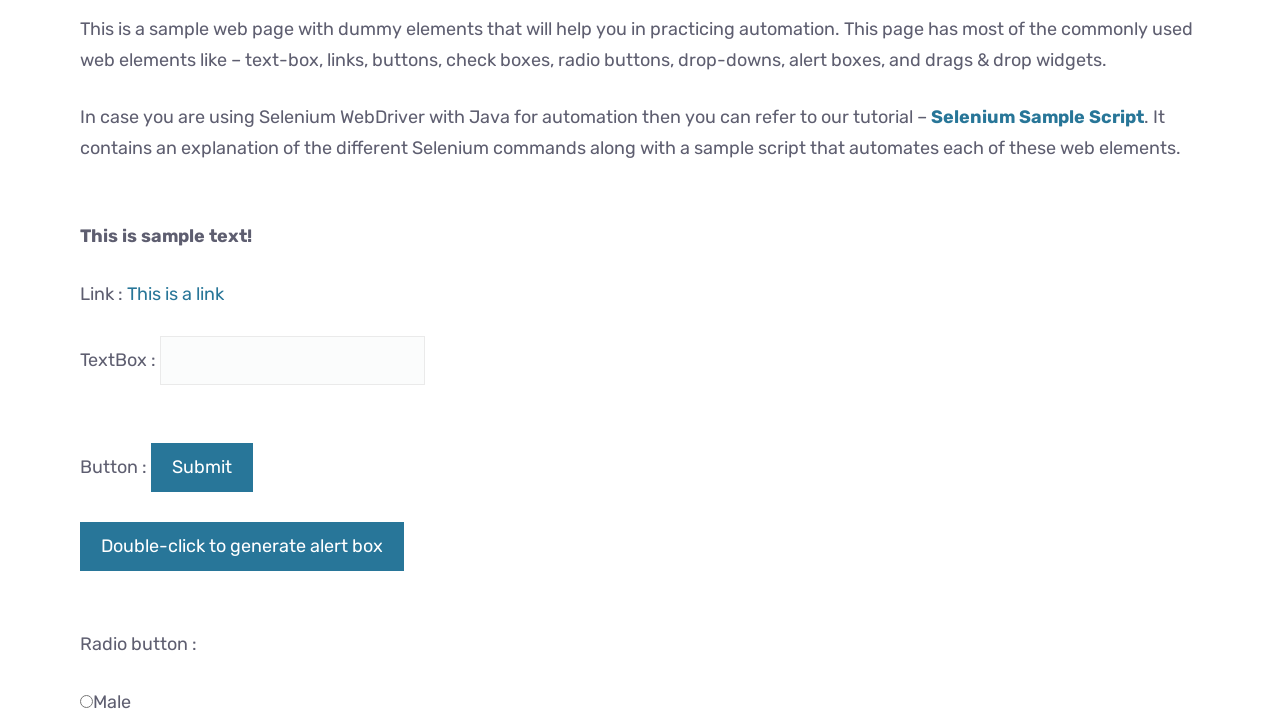

Pressed Tab key to move focus away from textbox on #fname
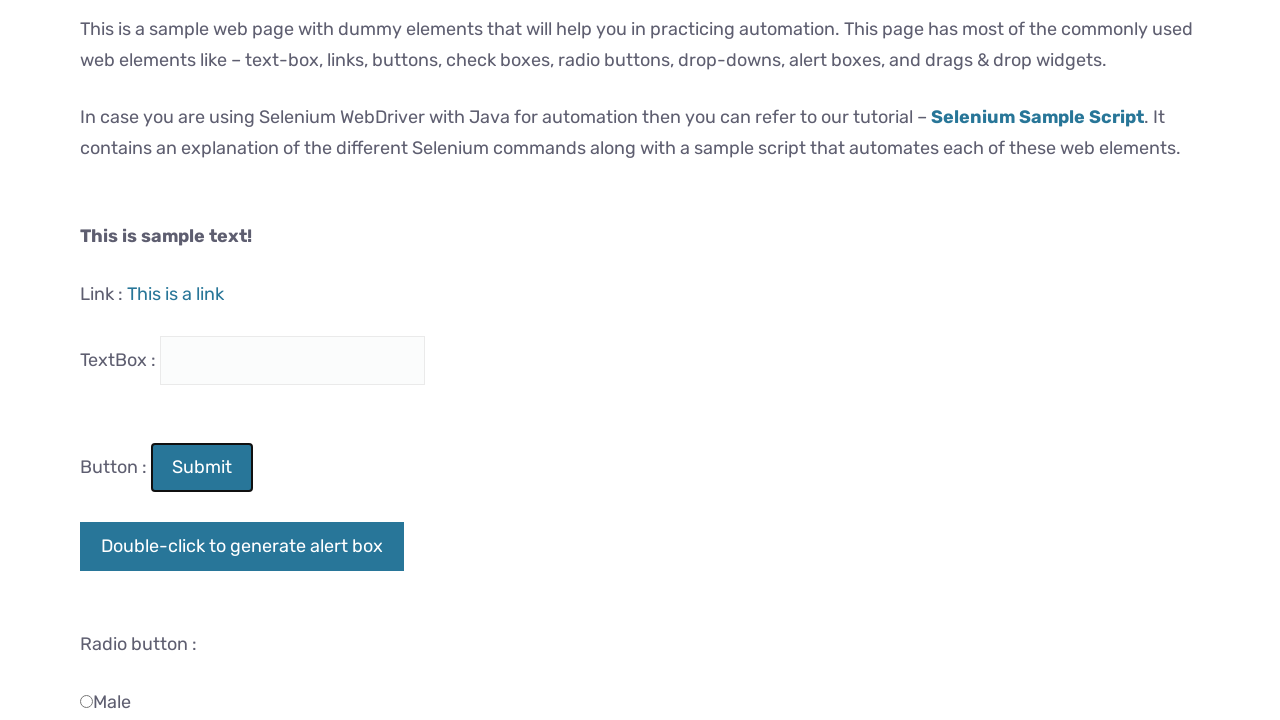

Verified that focus has moved away from fname textbox
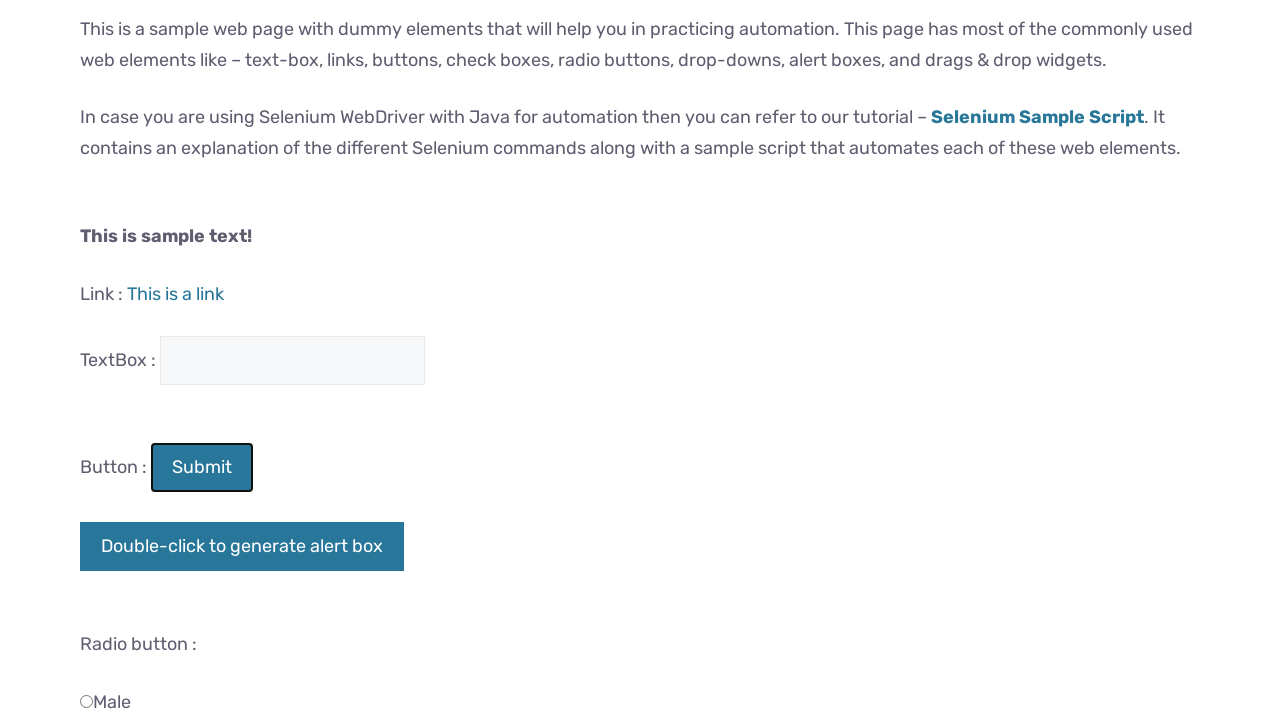

Assertion passed: focus is no longer on fname textbox
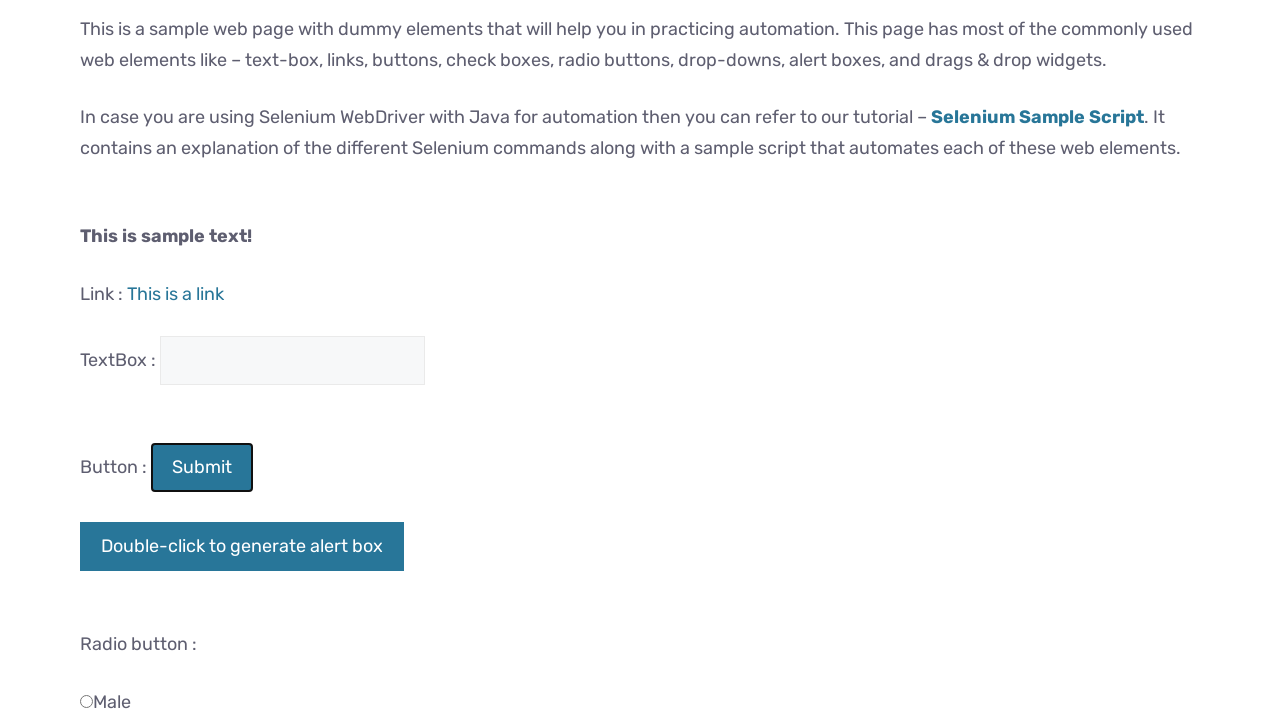

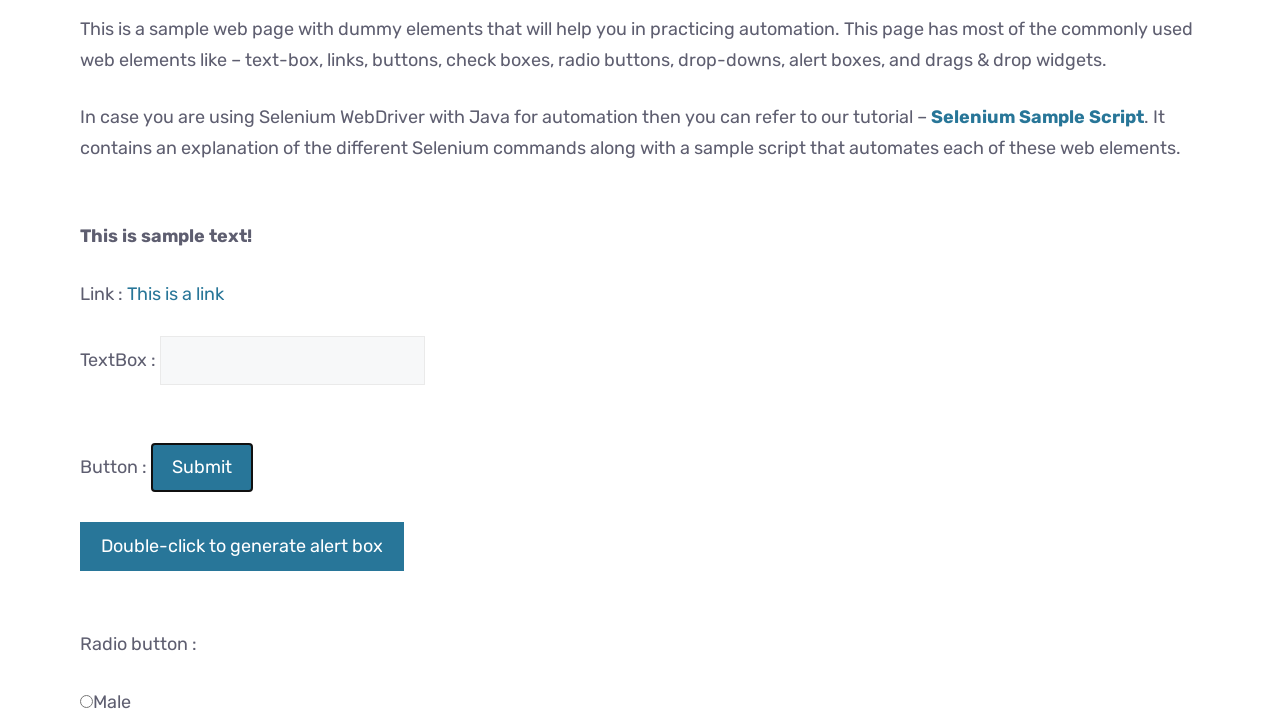